Navigates to a quotes website and clicks through pagination by clicking the "Next" button multiple times, verifying that quotes load on each page.

Starting URL: http://quotes.toscrape.com

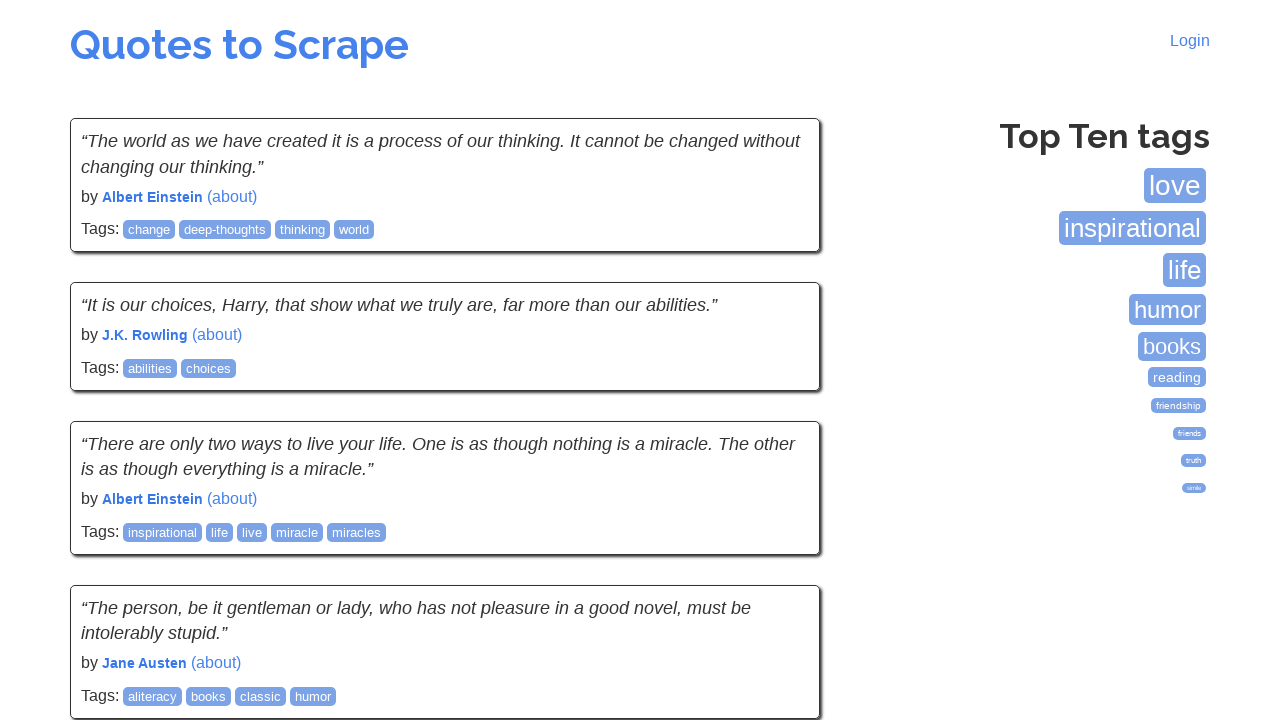

Waited for initial quotes to load on the page
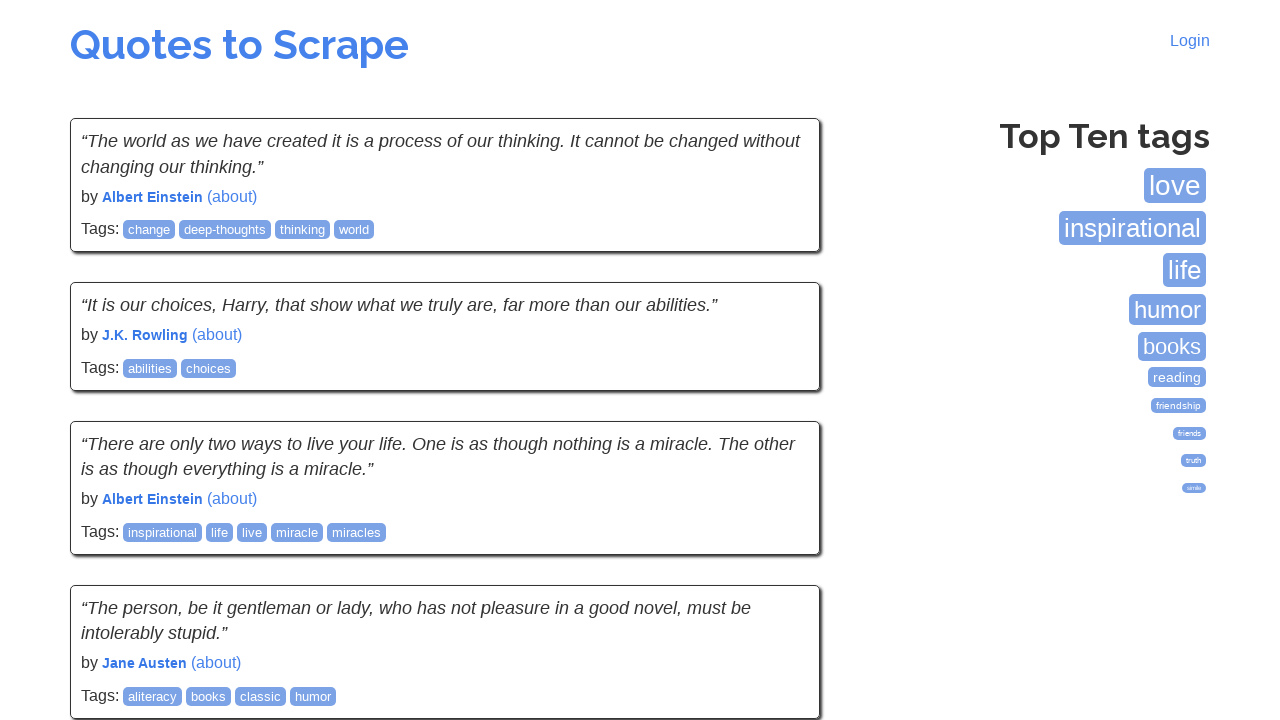

Clicked Next button to navigate to next page at (778, 542) on .pager .next a
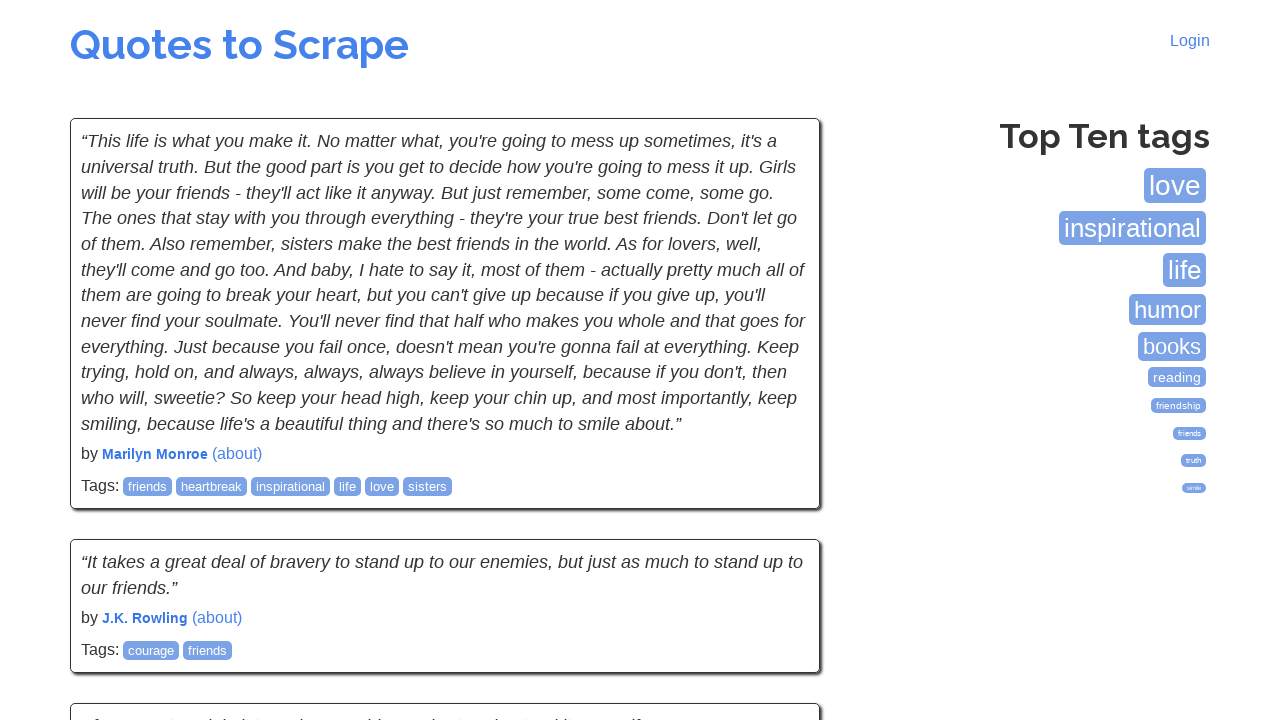

Waited for quotes to load on the new page
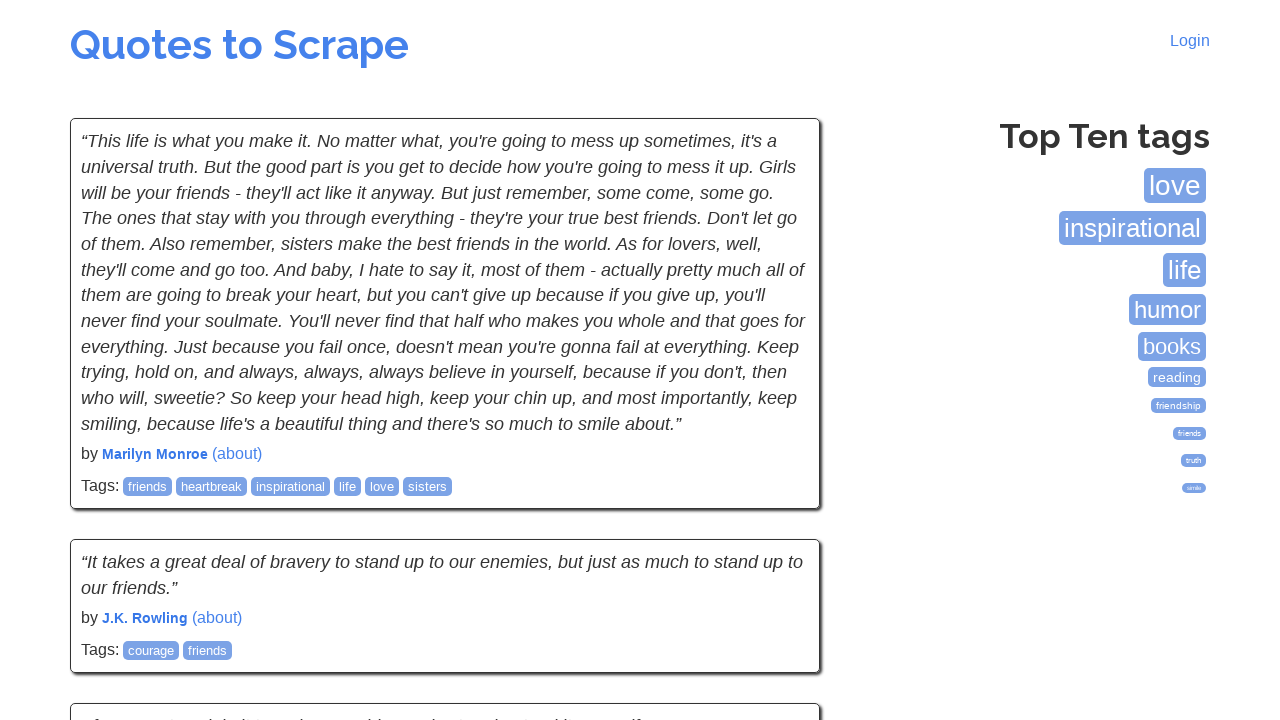

Clicked Next button to navigate to next page at (778, 542) on .pager .next a
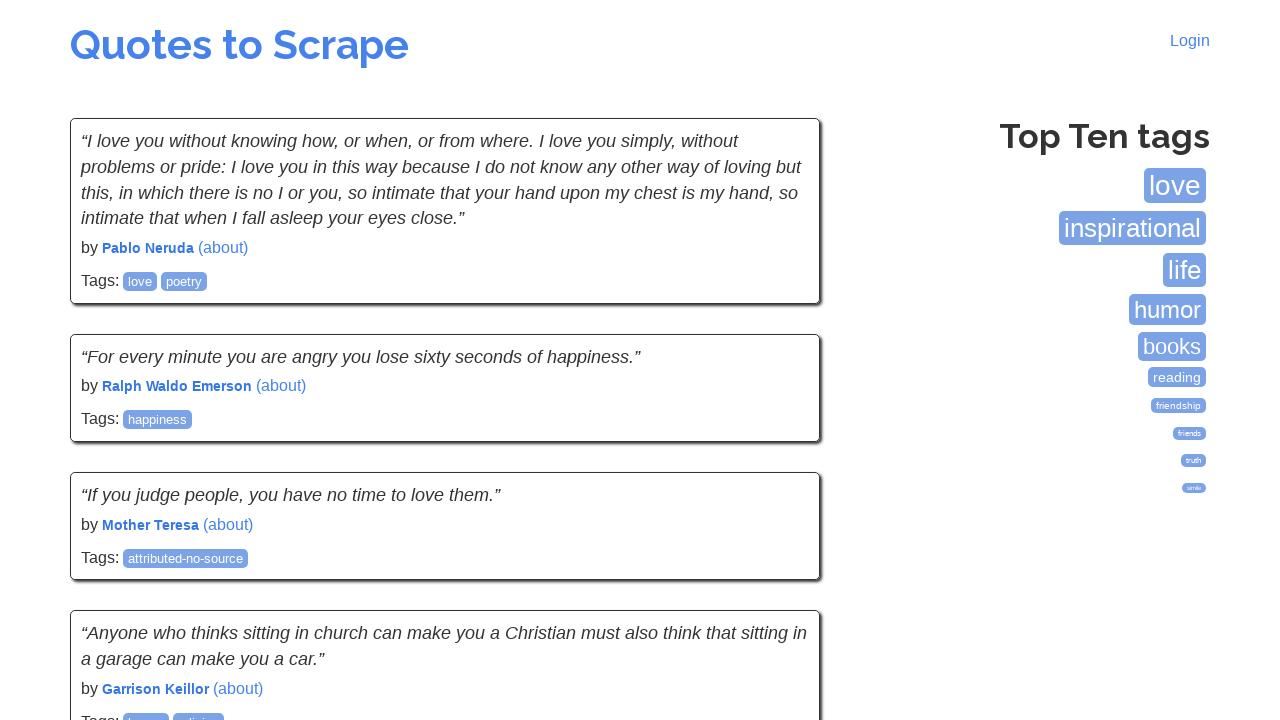

Waited for quotes to load on the new page
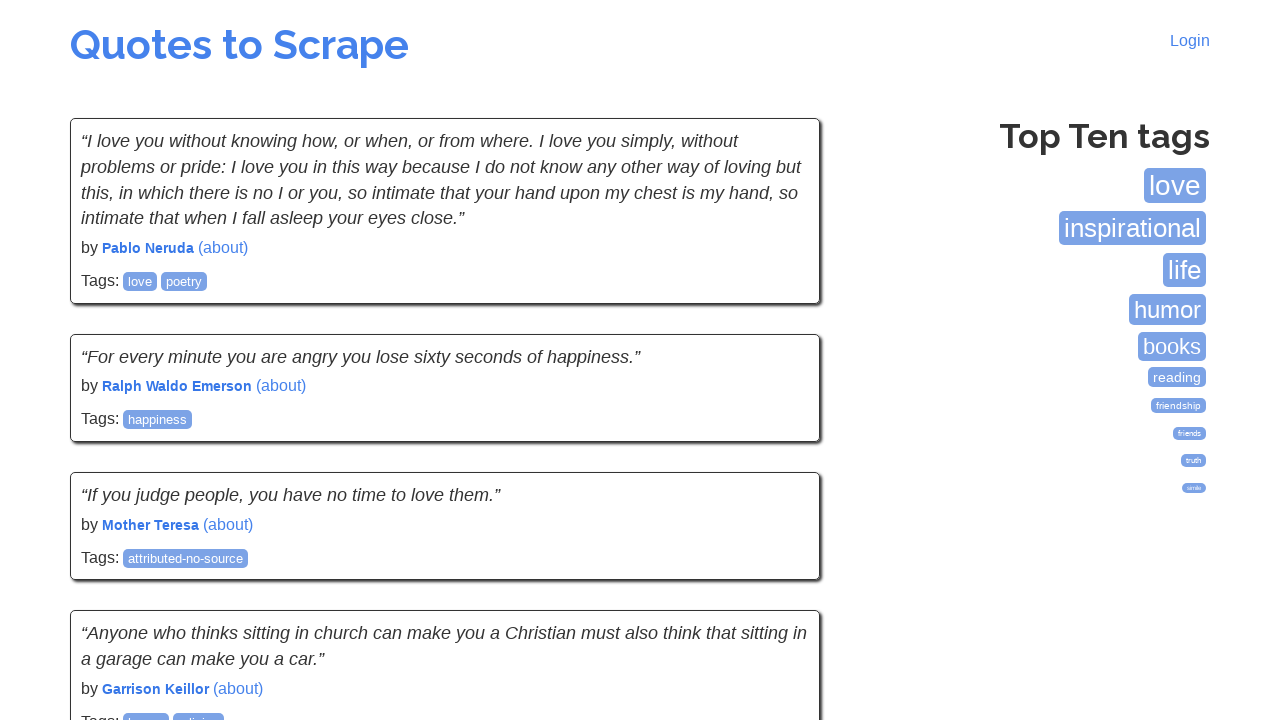

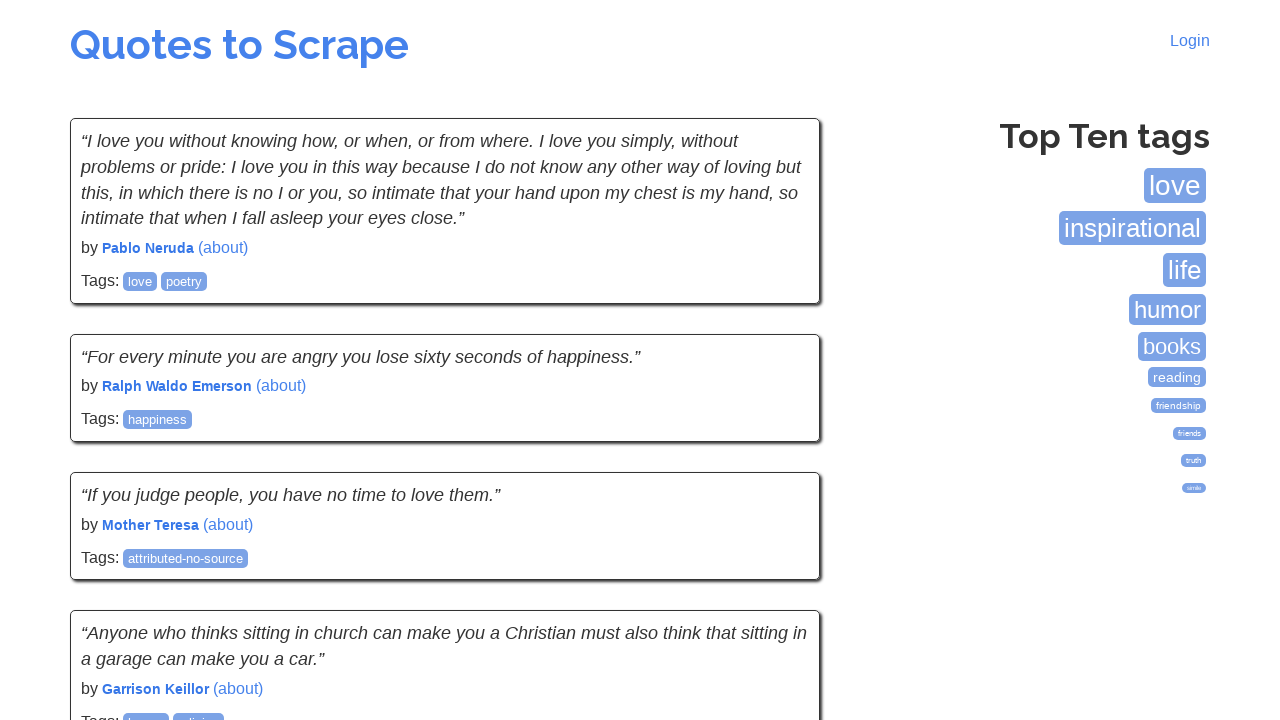